Tests drag and drop functionality by dragging a draggable element and dropping it onto a droppable target element

Starting URL: http://jqueryui.com/resources/demos/droppable/default.html

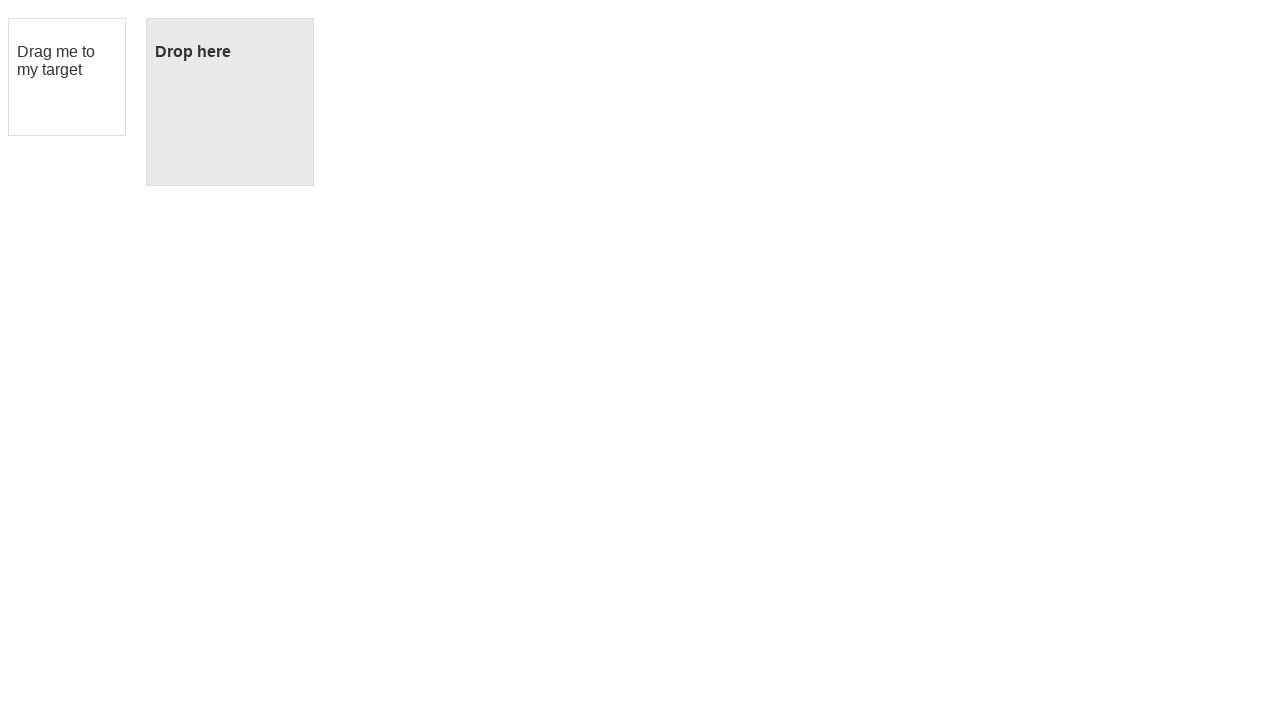

Located draggable element with ID 'draggable'
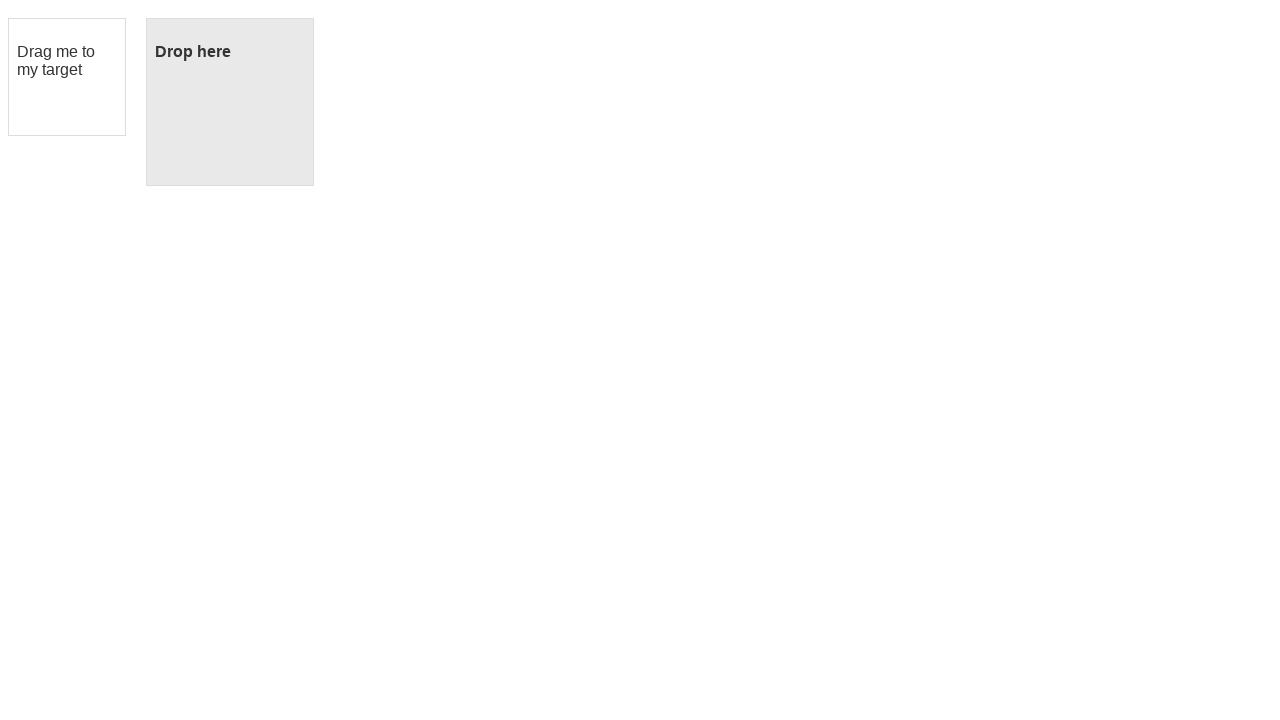

Located droppable target element with ID 'droppable'
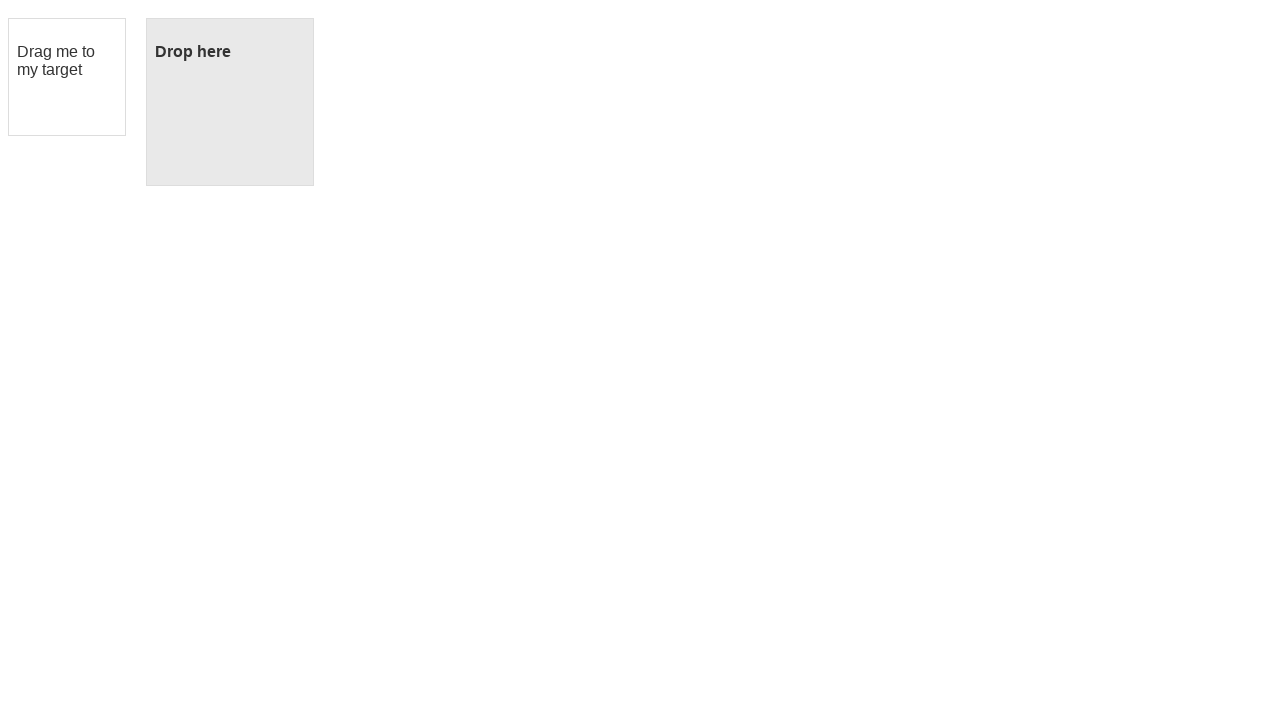

Successfully dragged draggable element and dropped it onto droppable target at (230, 102)
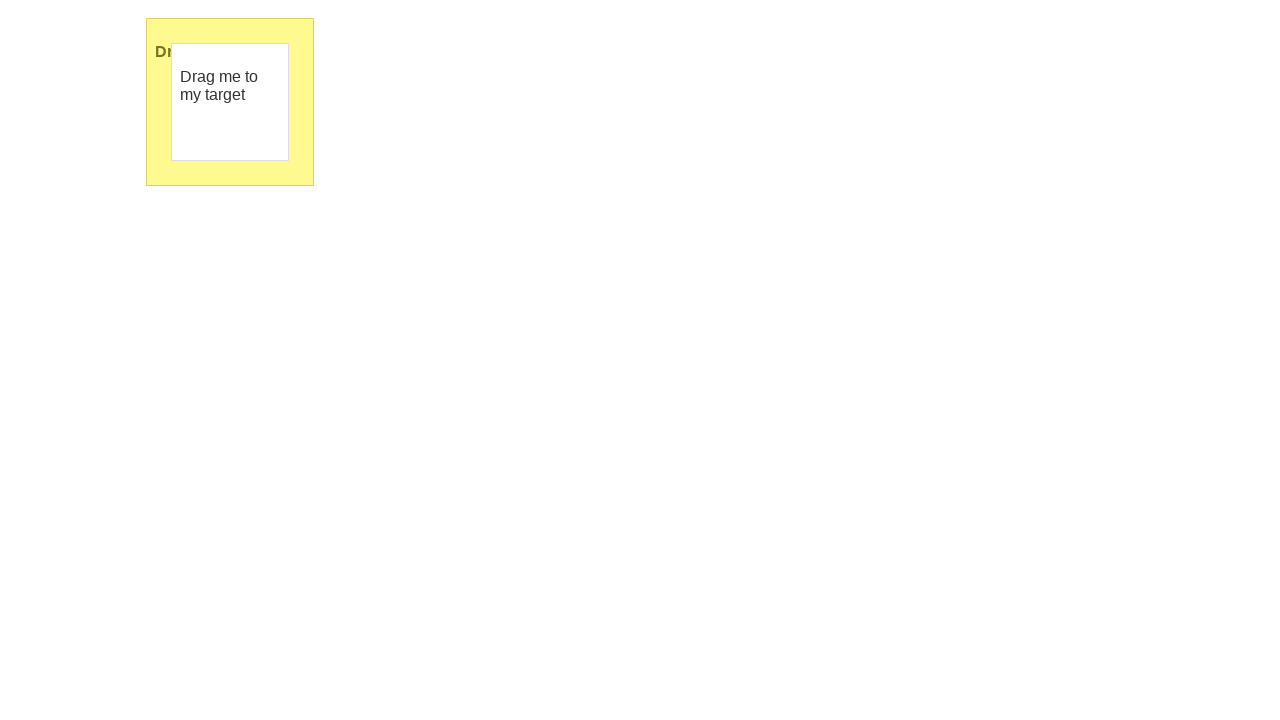

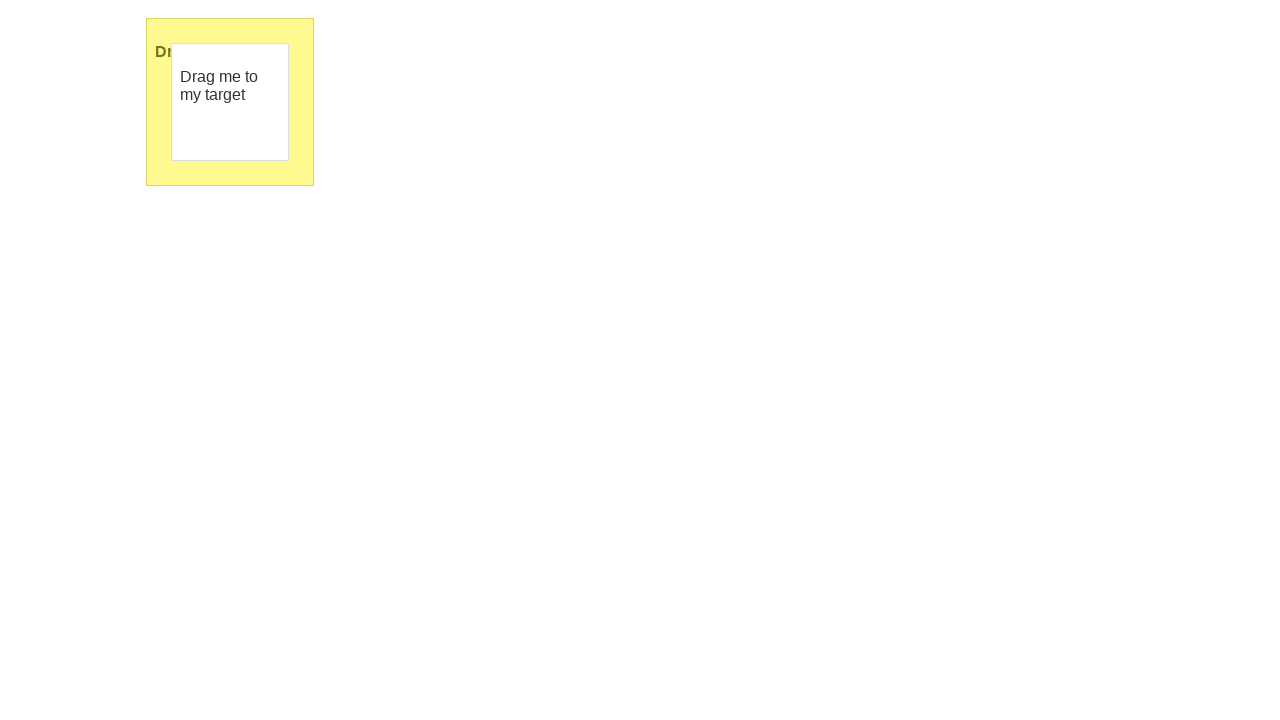